Tests that Playwright auto-dismisses a simple JavaScript alert by clicking the alert trigger button

Starting URL: https://the-internet.herokuapp.com/javascript_alerts

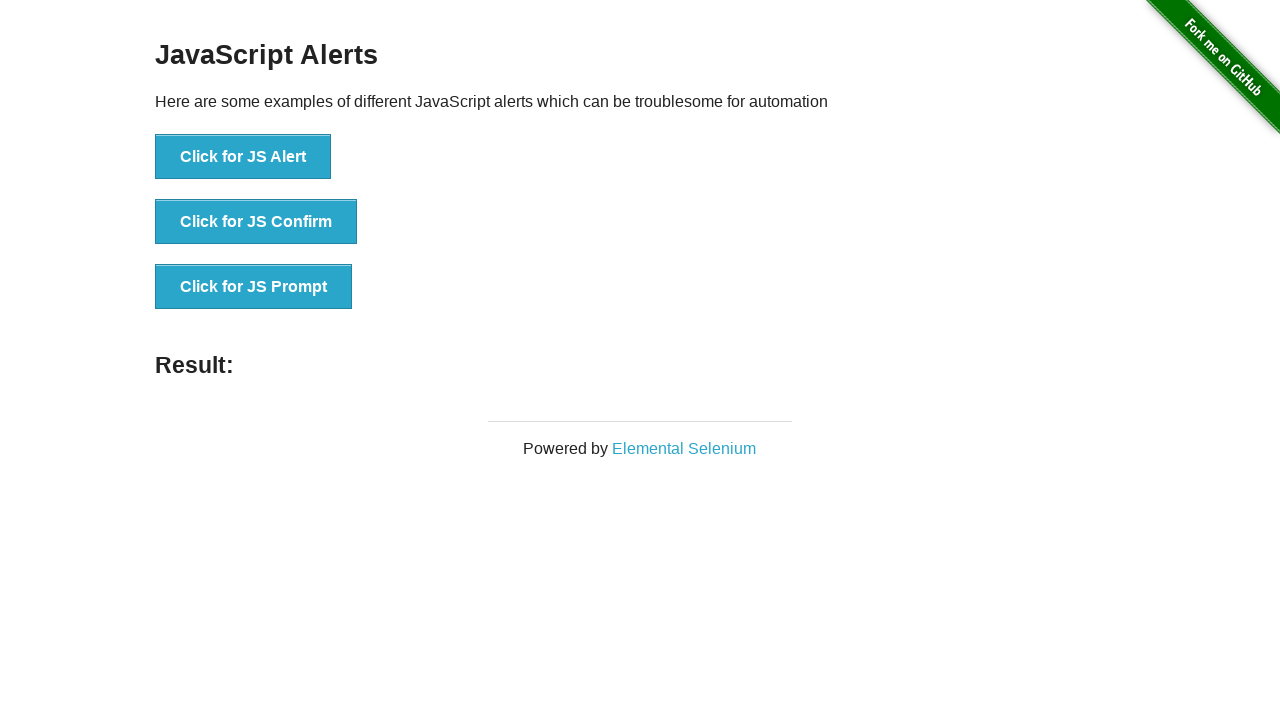

Clicked button to trigger simple JavaScript alert at (243, 157) on [onclick="jsAlert()"]
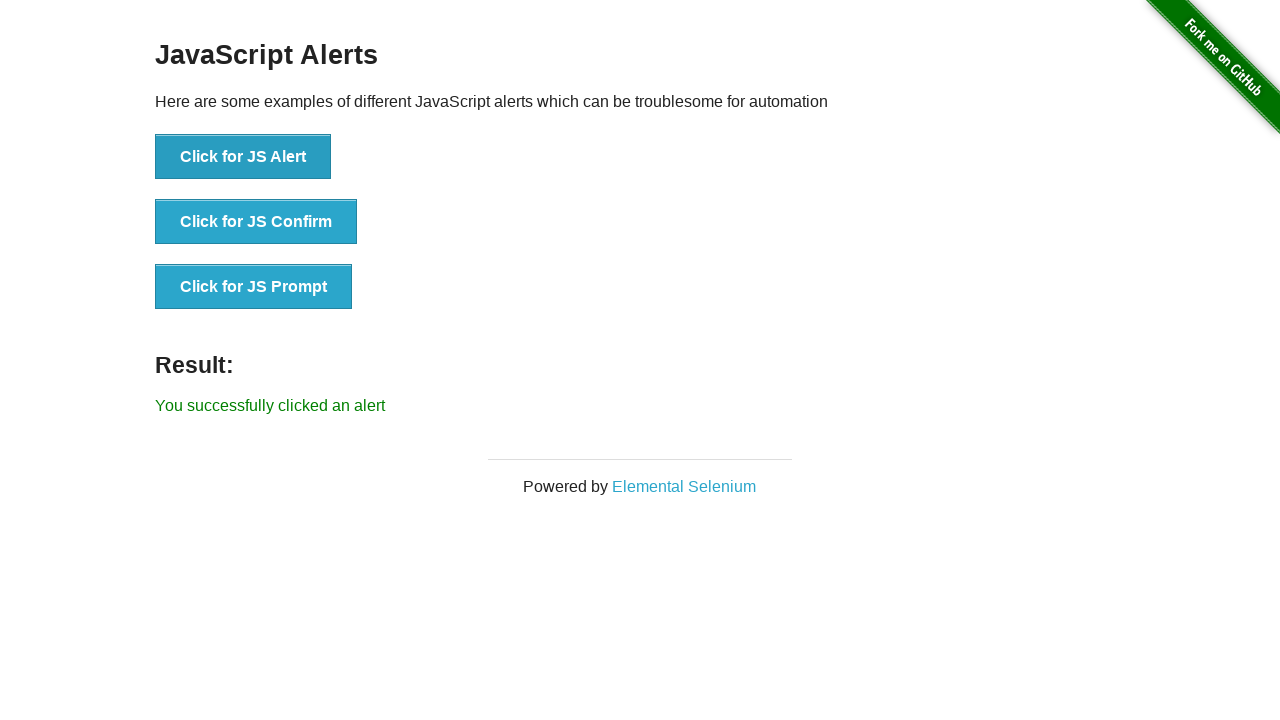

Alert was auto-dismissed by Playwright and wait completed
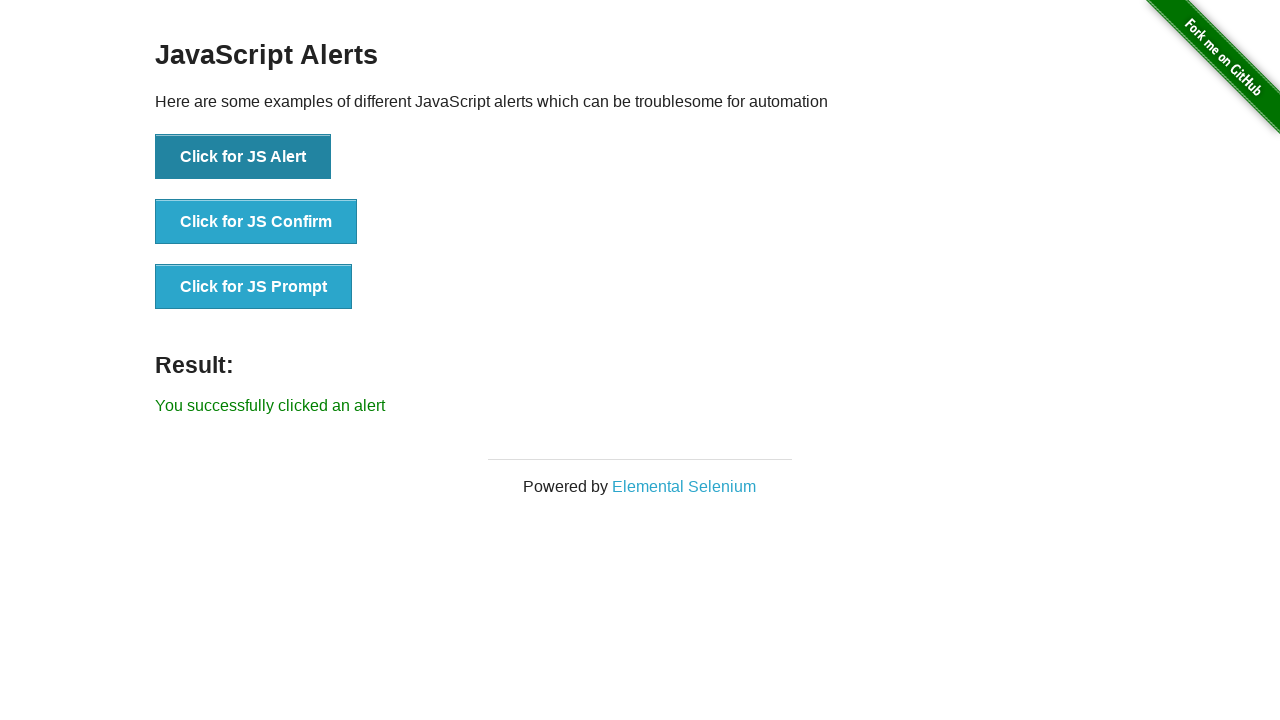

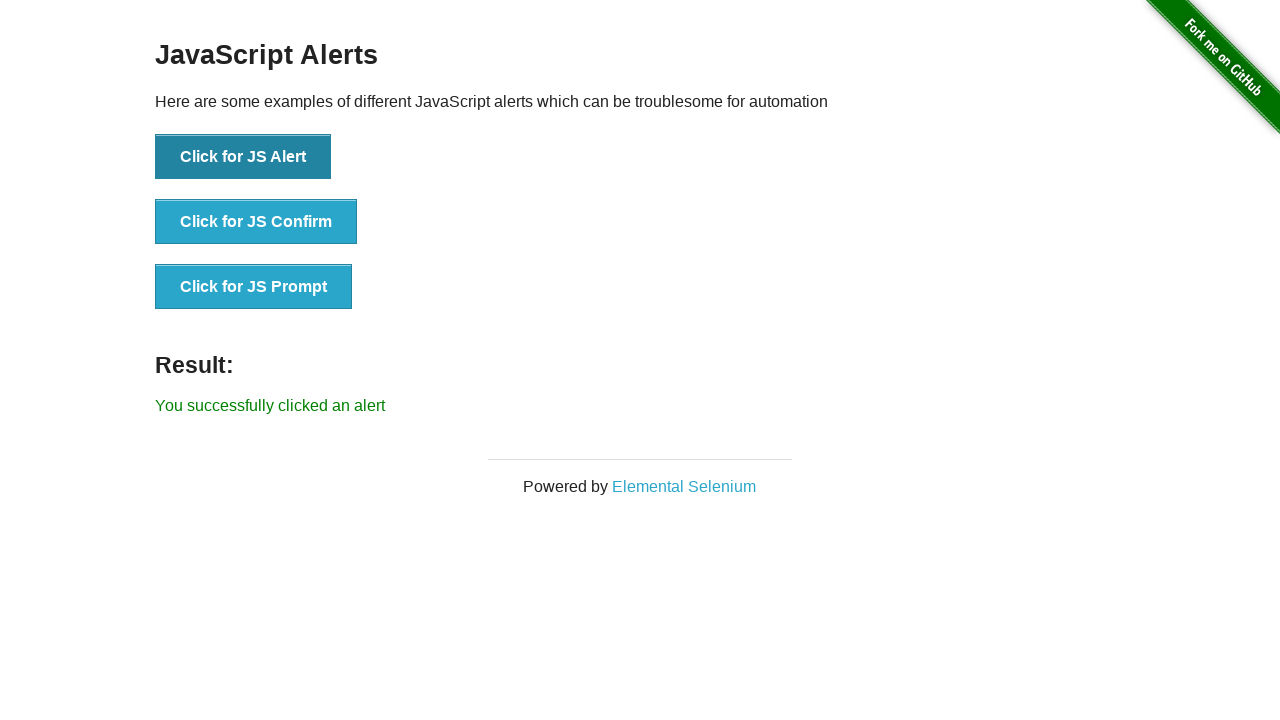